Opens the BrowserStack demo e-commerce homepage and verifies the page loads by checking the title

Starting URL: https://www.bstackdemo.com/

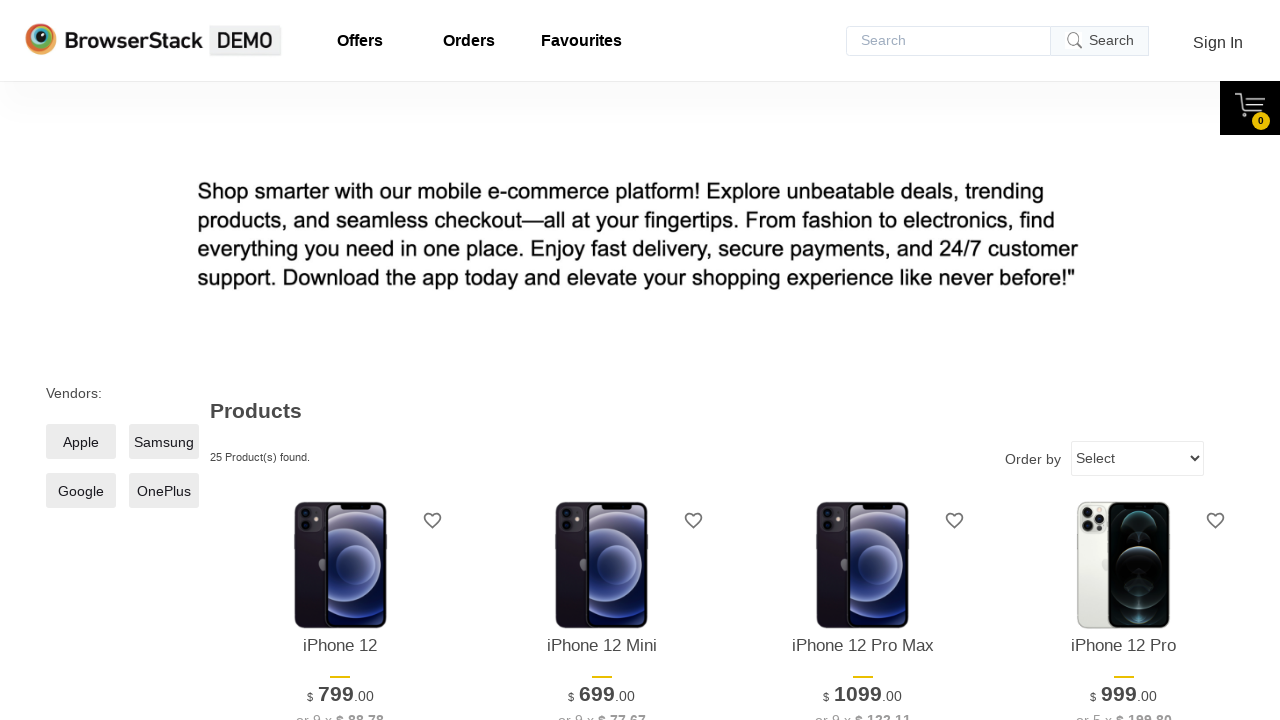

Navigated to BrowserStack demo e-commerce homepage
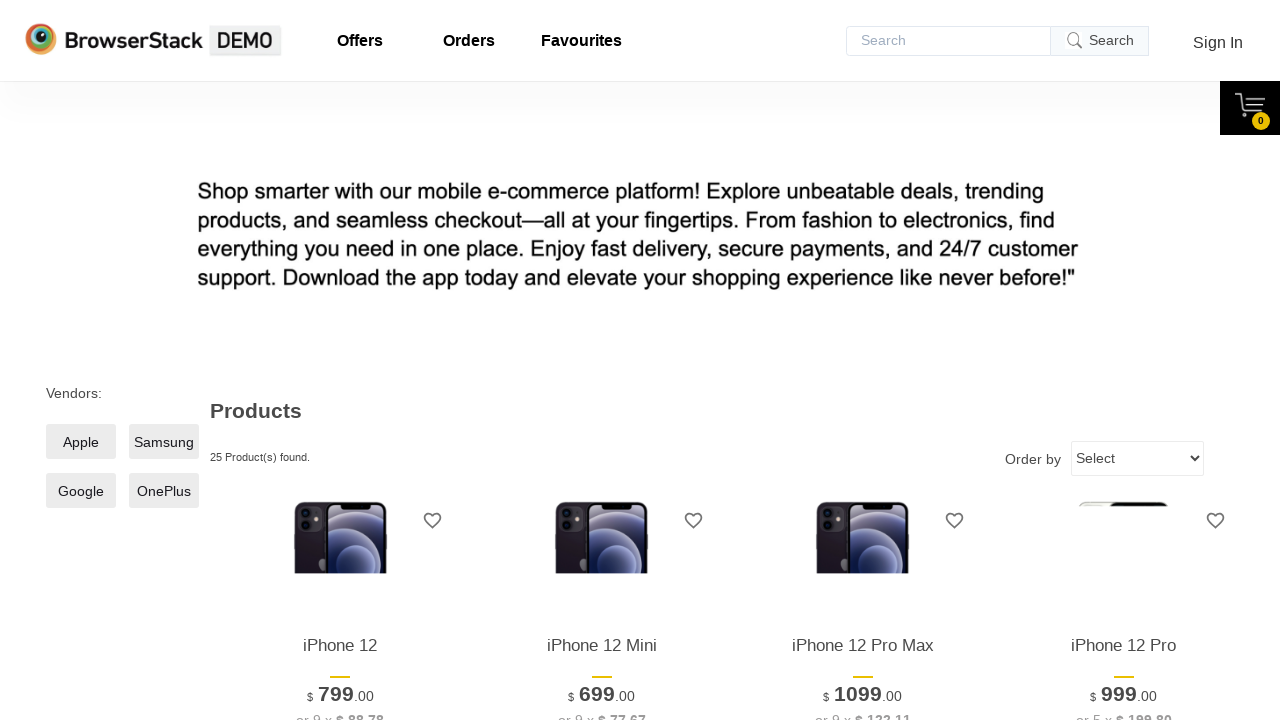

Page DOM content loaded
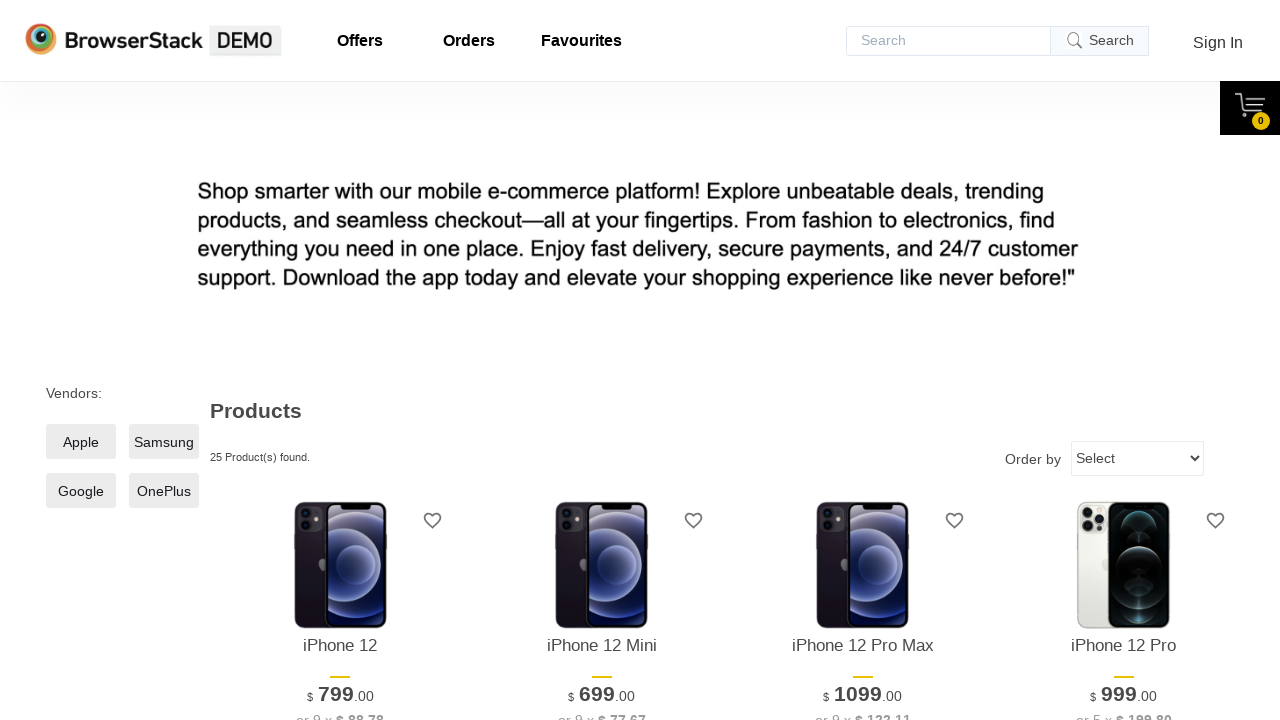

Retrieved page title: StackDemo
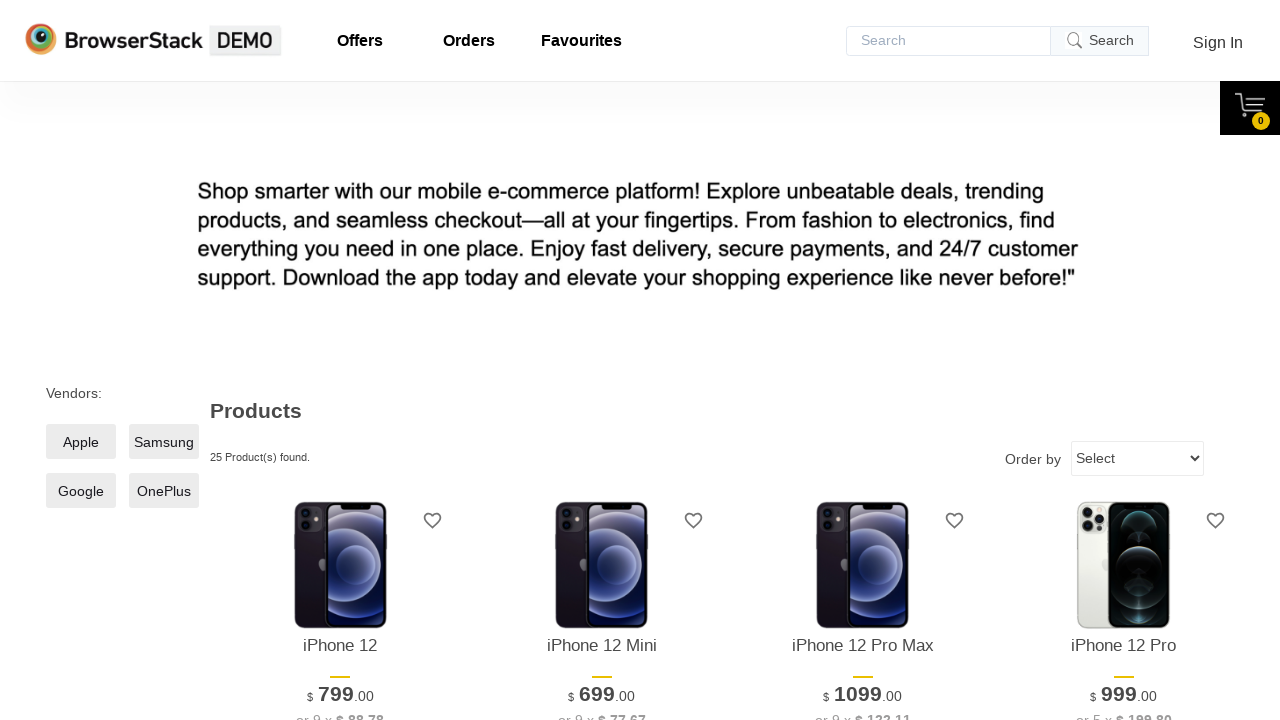

Printed page title to console
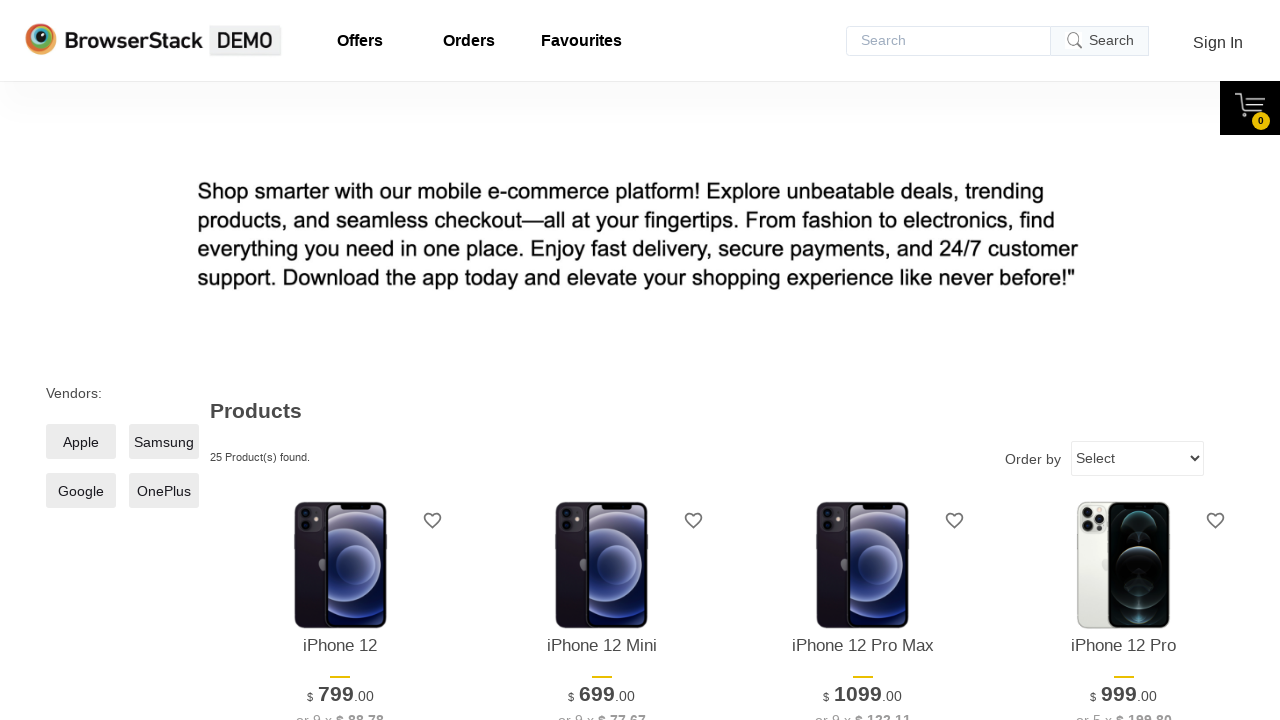

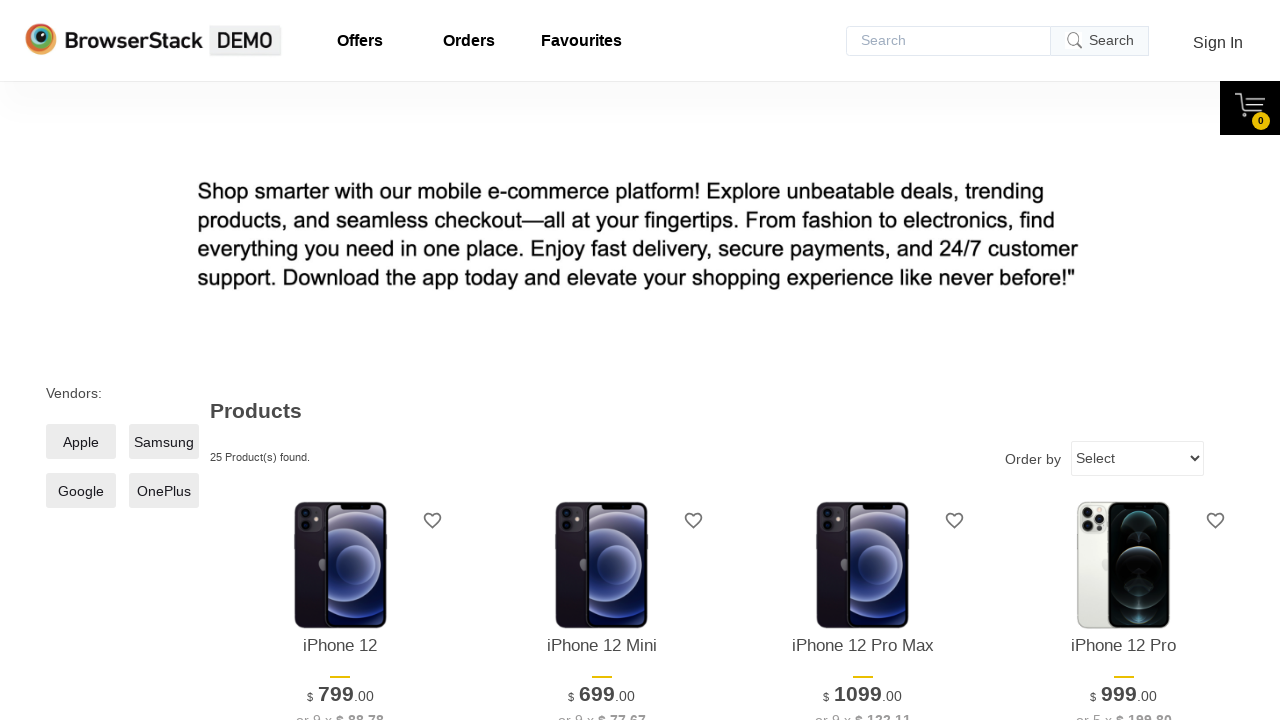